Opens the Bata India website and verifies the page loads by checking the title and URL

Starting URL: https://www.bata.com/in/

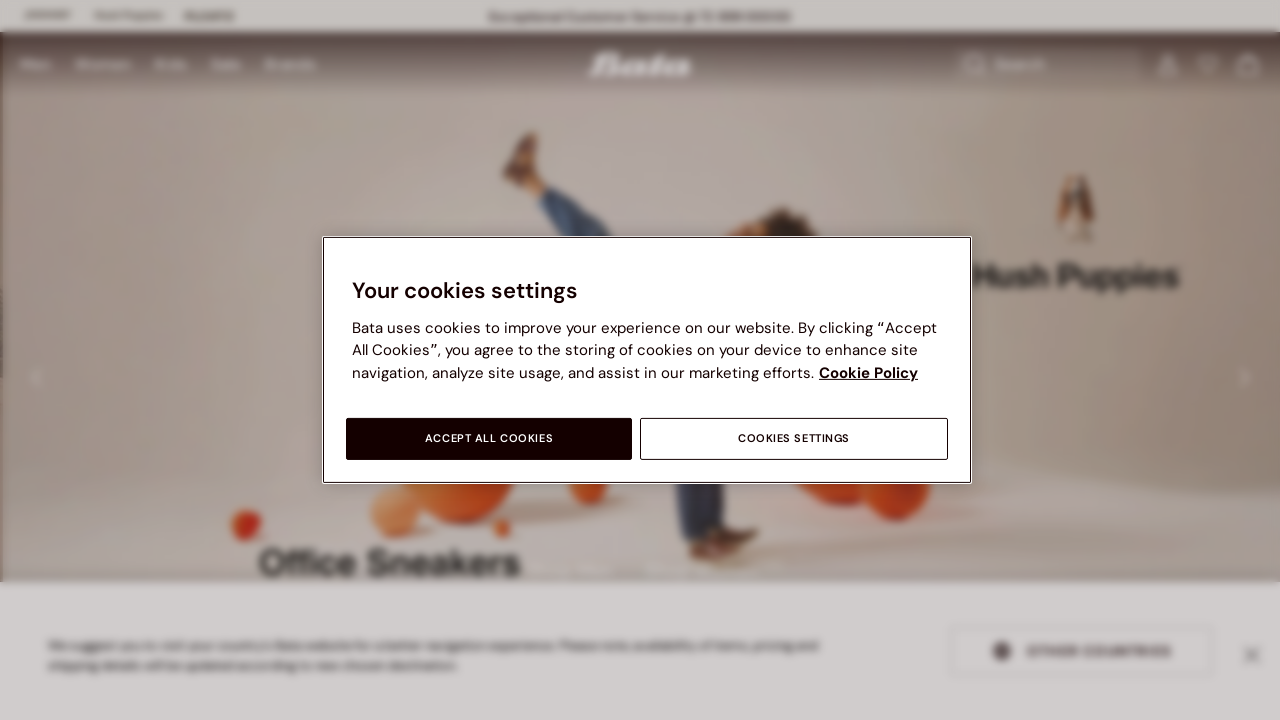

Page loaded - DOM content ready
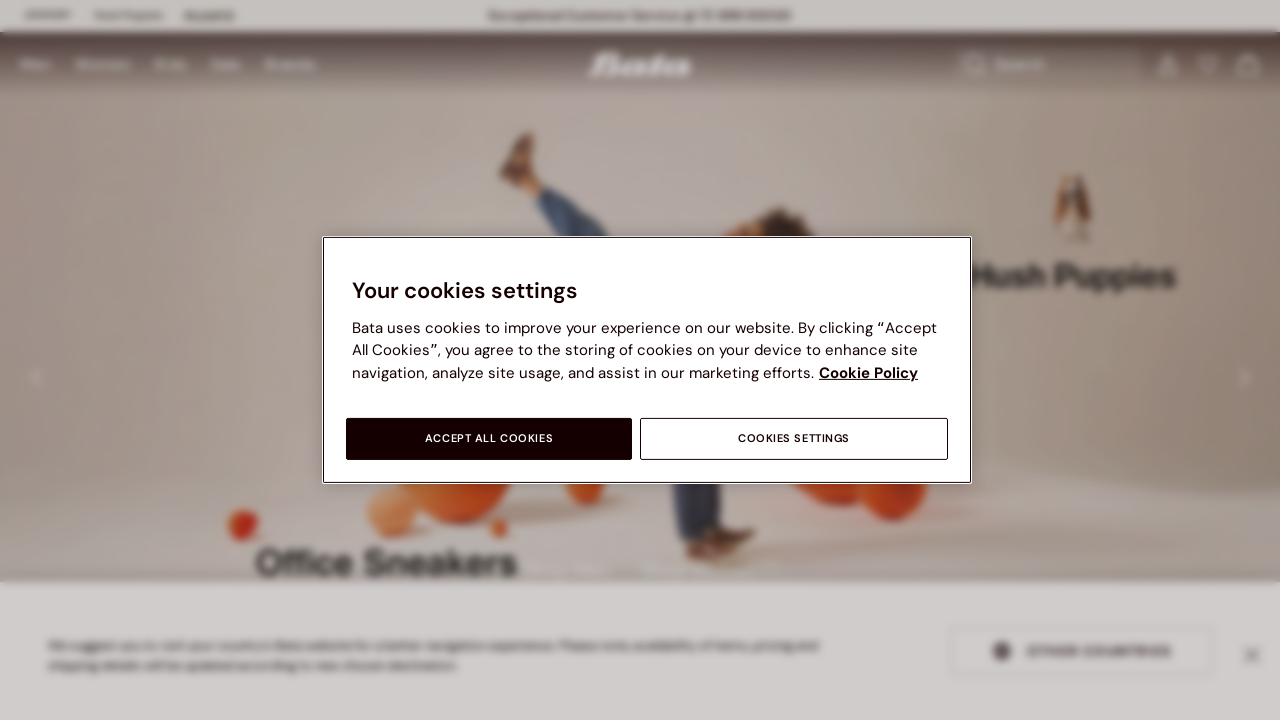

Retrieved page title: Bata | Shoe Store and Accessories for the Whole Family
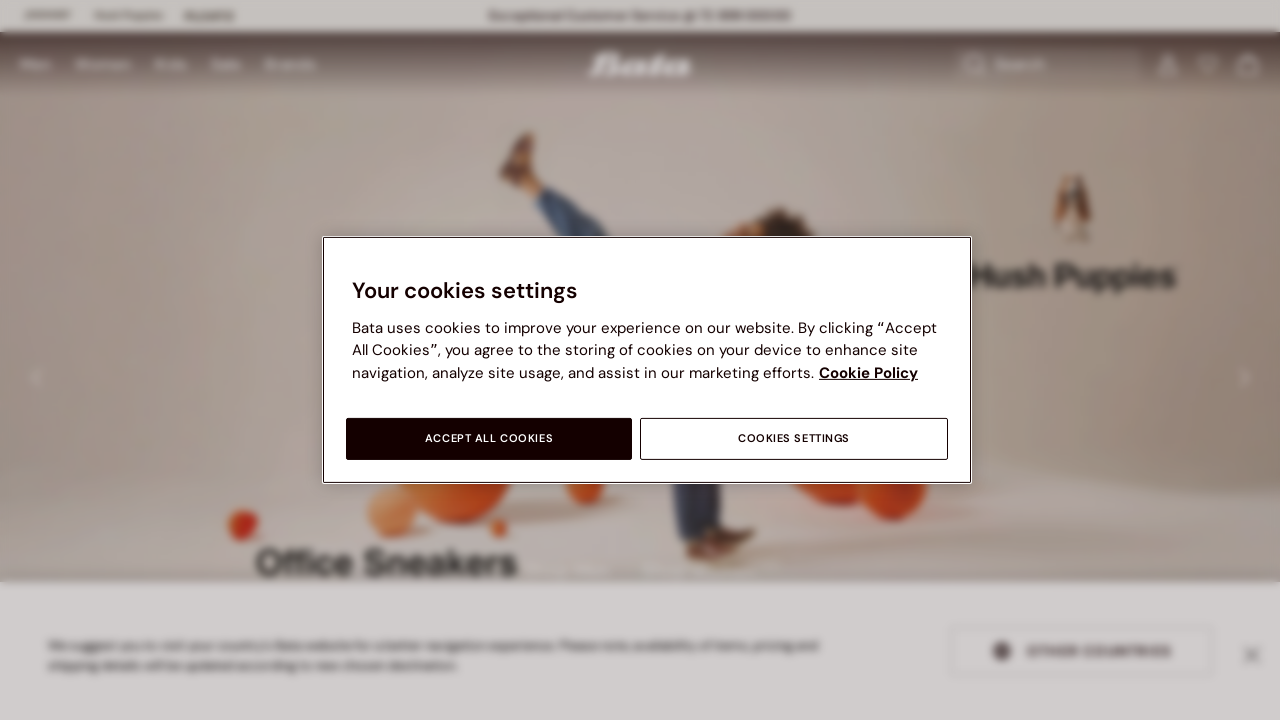

Retrieved current URL: https://www.bata.com/in/
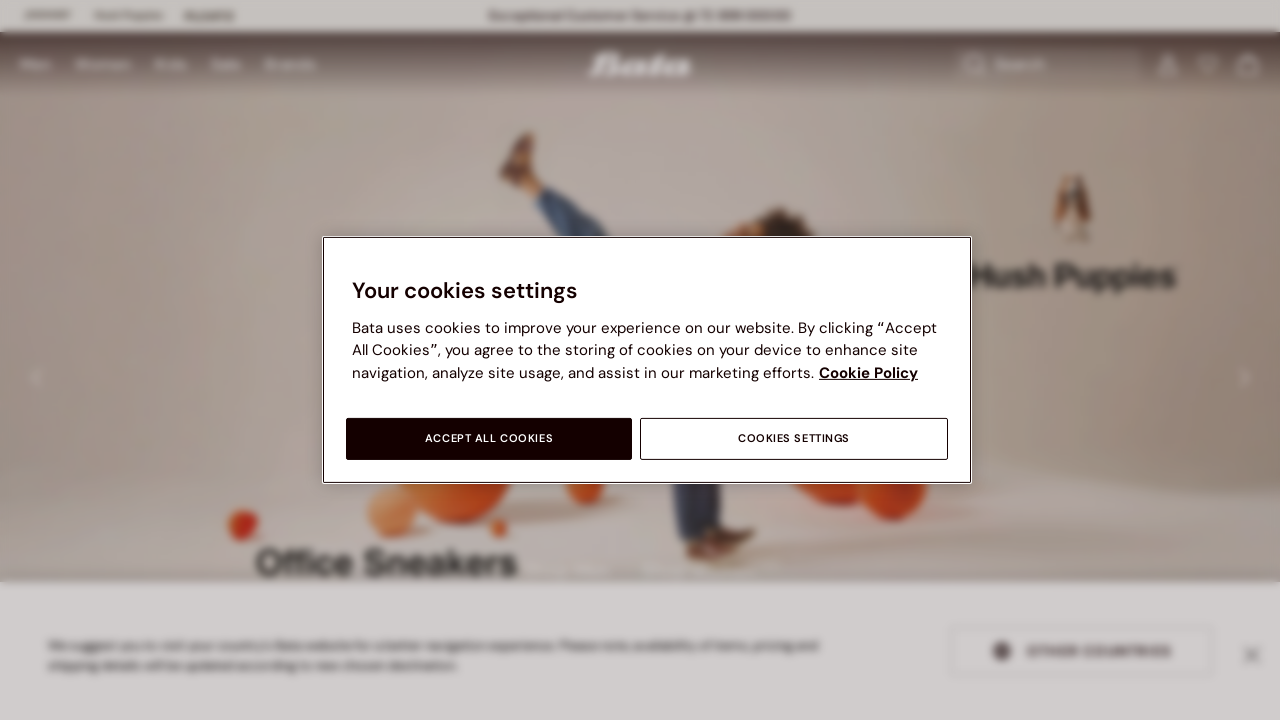

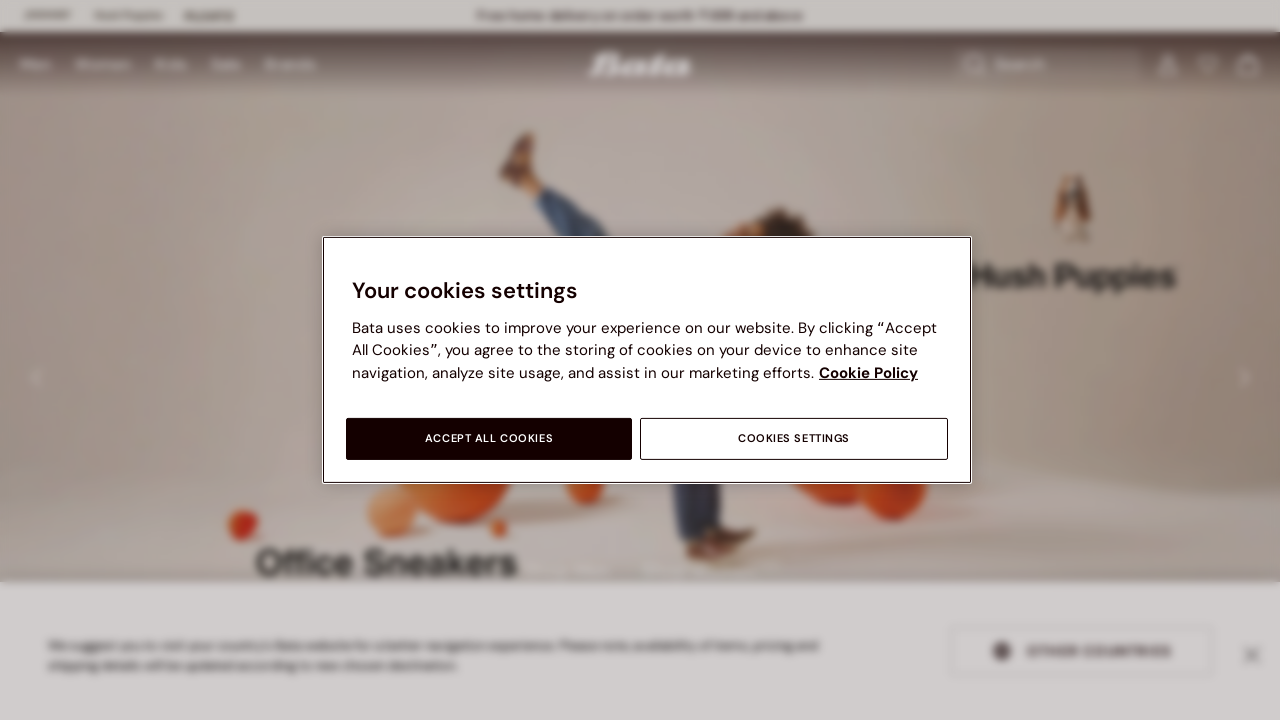